Tests right-click (context menu) functionality by performing a context click on an image element on a demo page

Starting URL: http://deluxe-menu.com/popup-mode-sample.html

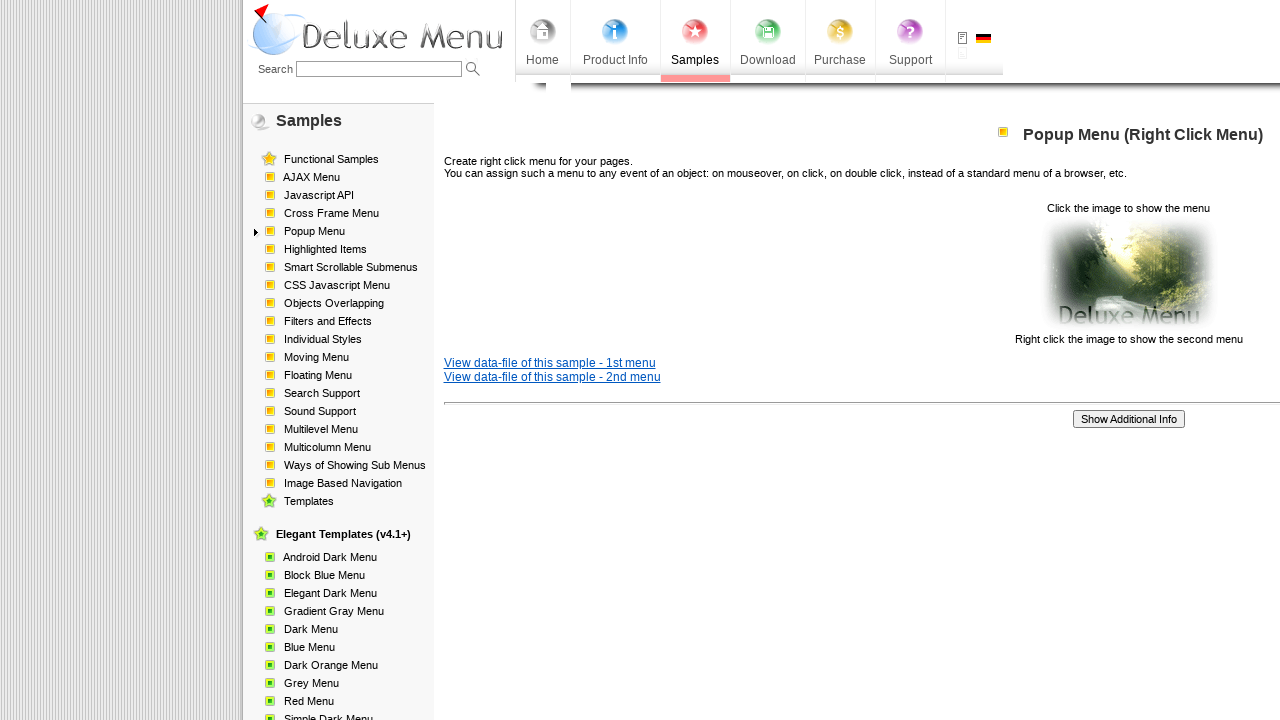

Navigated to popup mode sample page
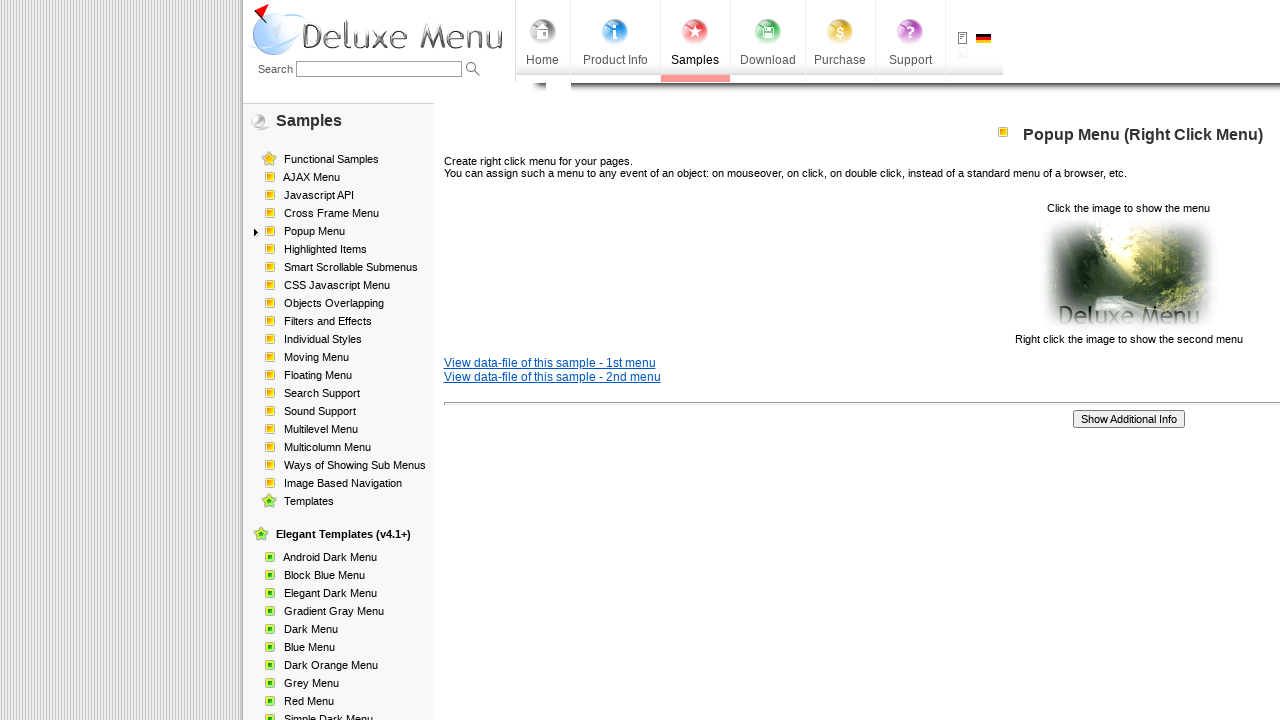

Located image element in second paragraph
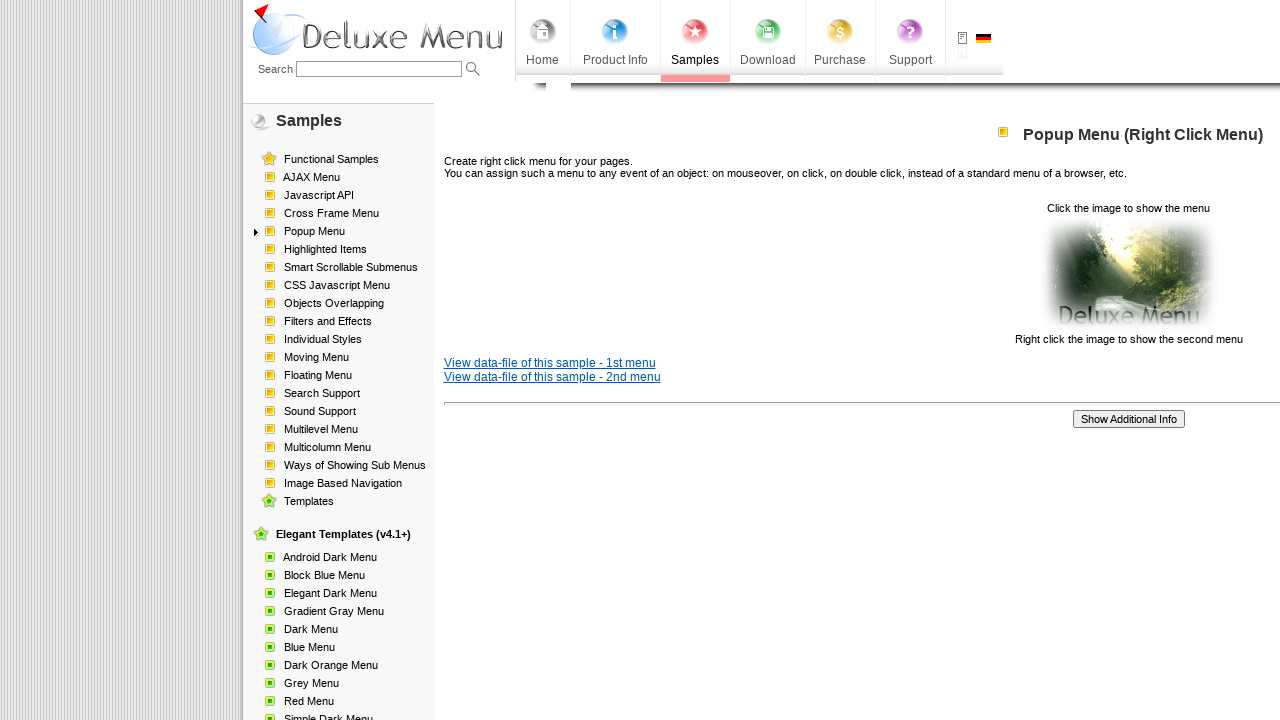

Right-clicked on image to open context menu at (1128, 274) on xpath=//p[2]/img
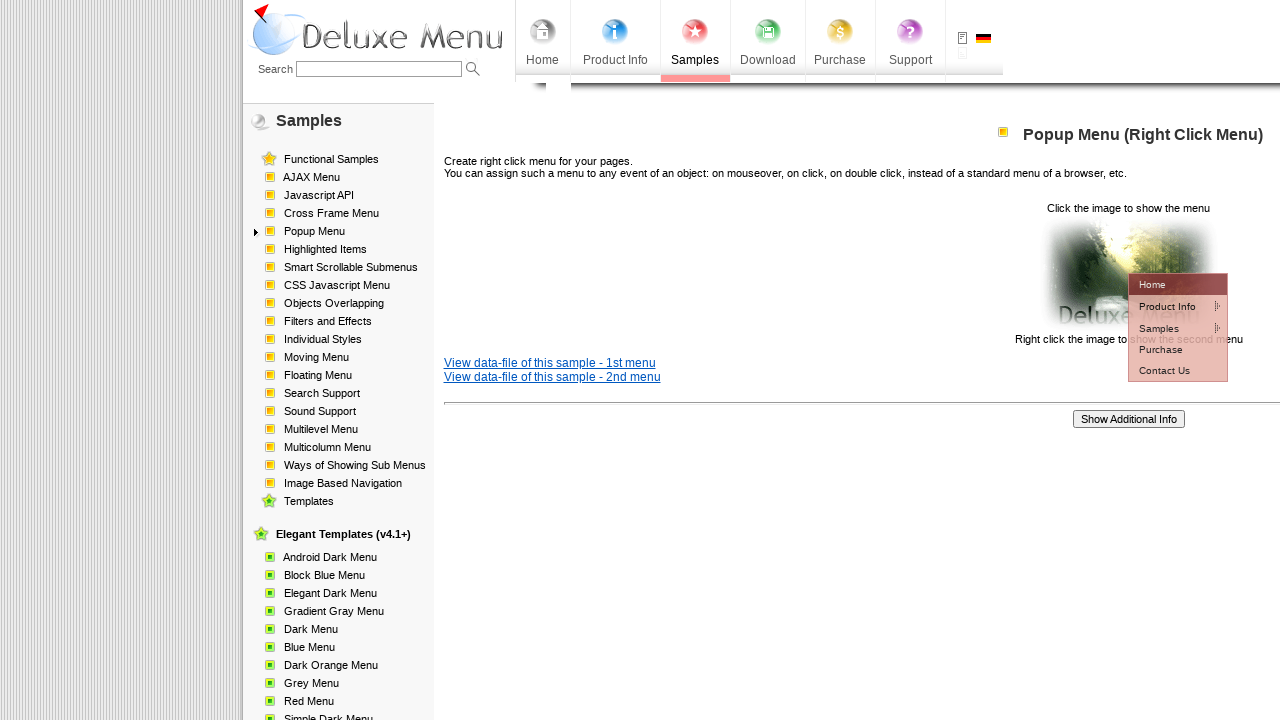

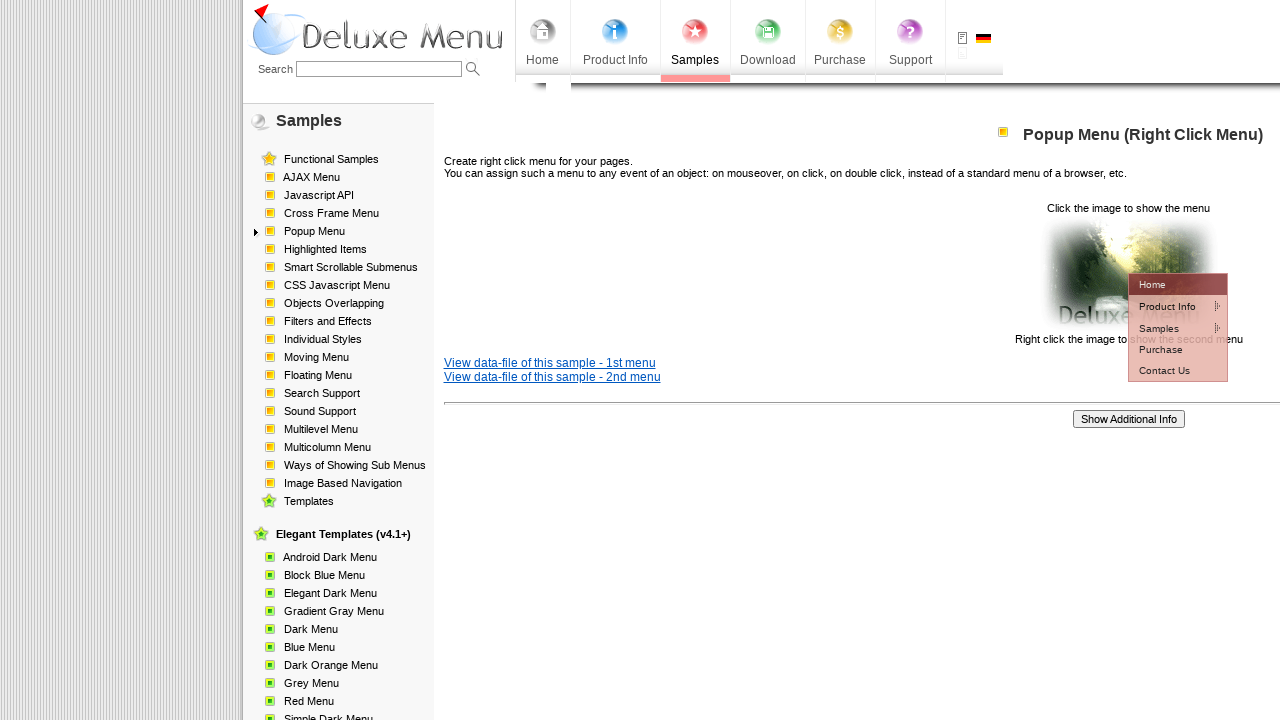